Tests that the Clear completed button displays correct text after marking an item complete

Starting URL: https://demo.playwright.dev/todomvc

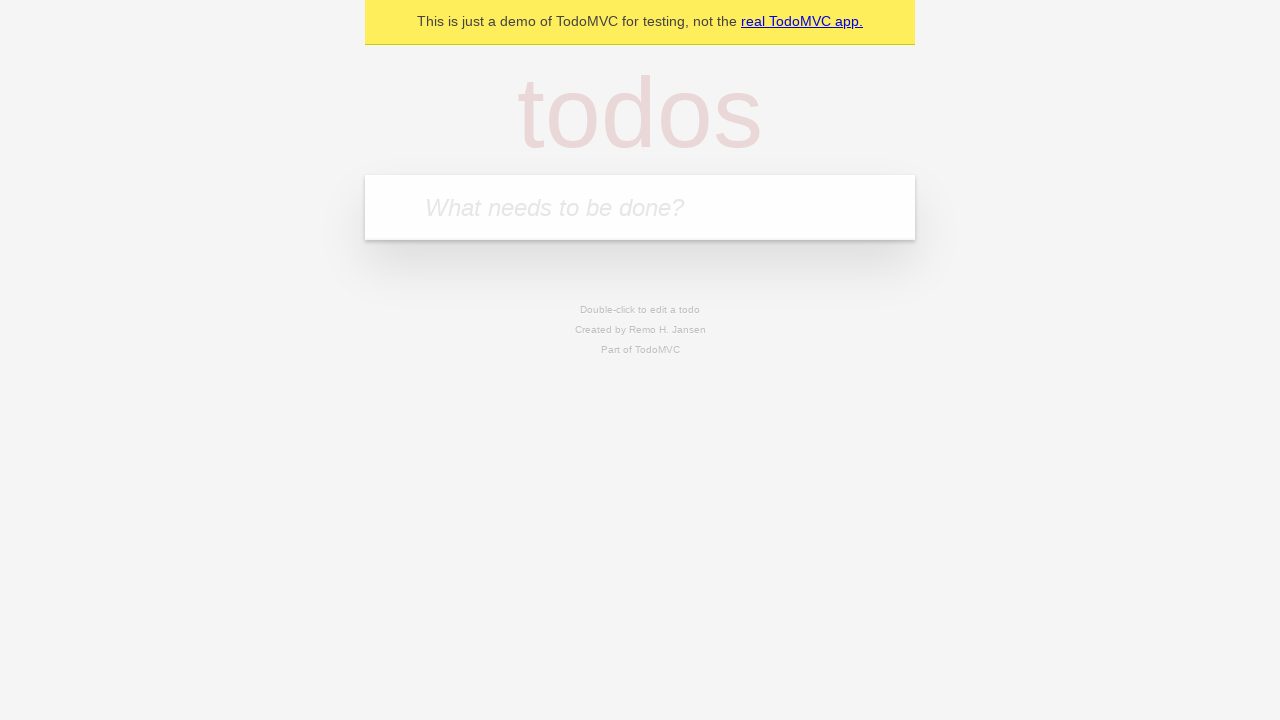

Filled todo input with 'buy some cheese' on internal:attr=[placeholder="What needs to be done?"i]
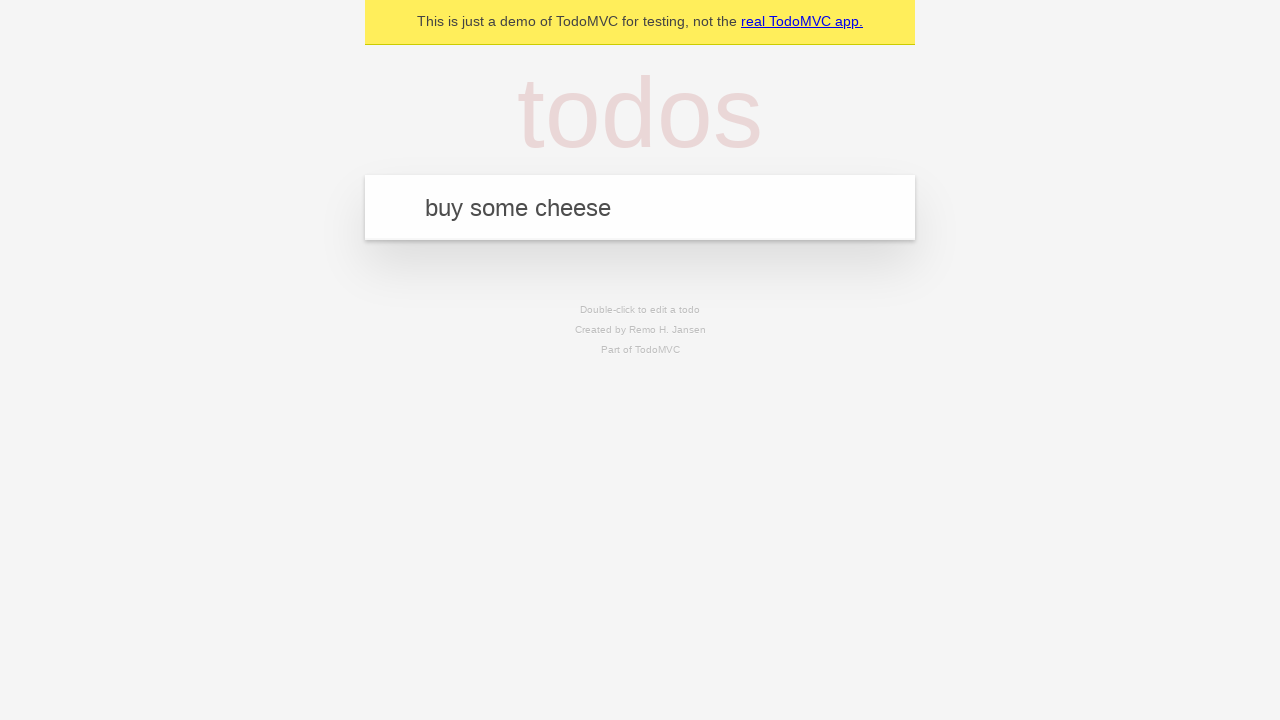

Pressed Enter to add first todo item on internal:attr=[placeholder="What needs to be done?"i]
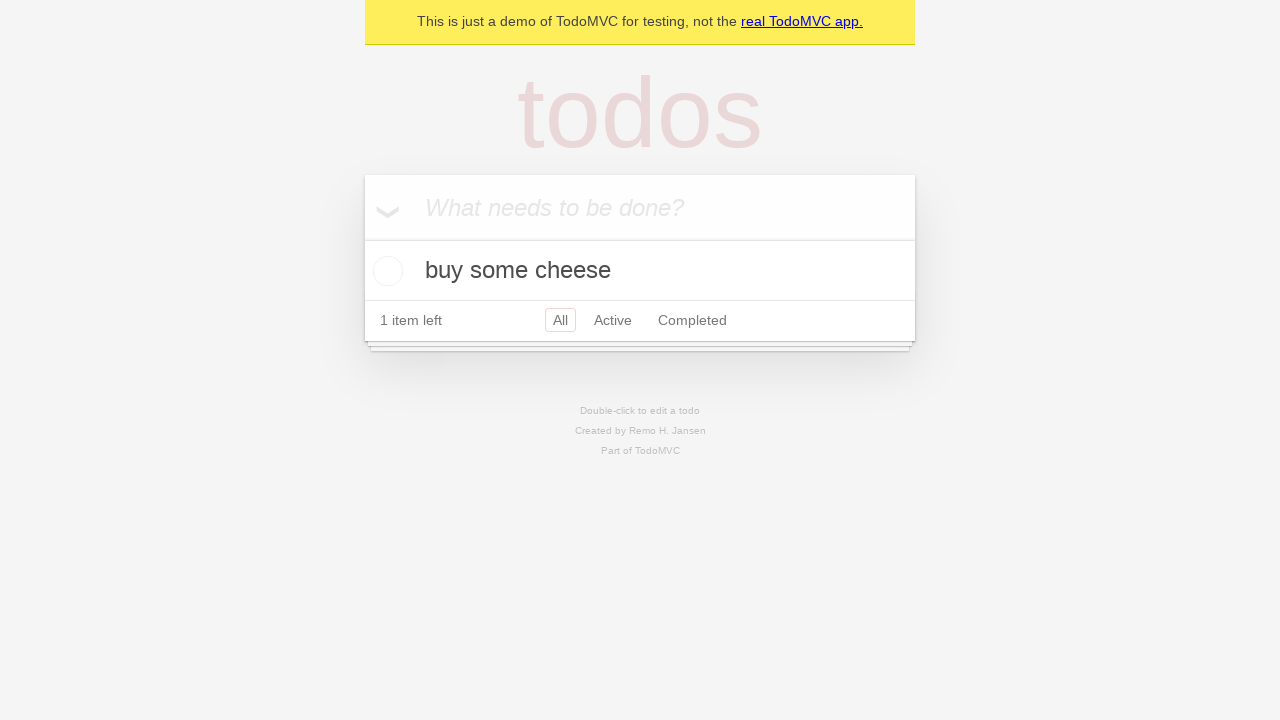

Filled todo input with 'feed the cat' on internal:attr=[placeholder="What needs to be done?"i]
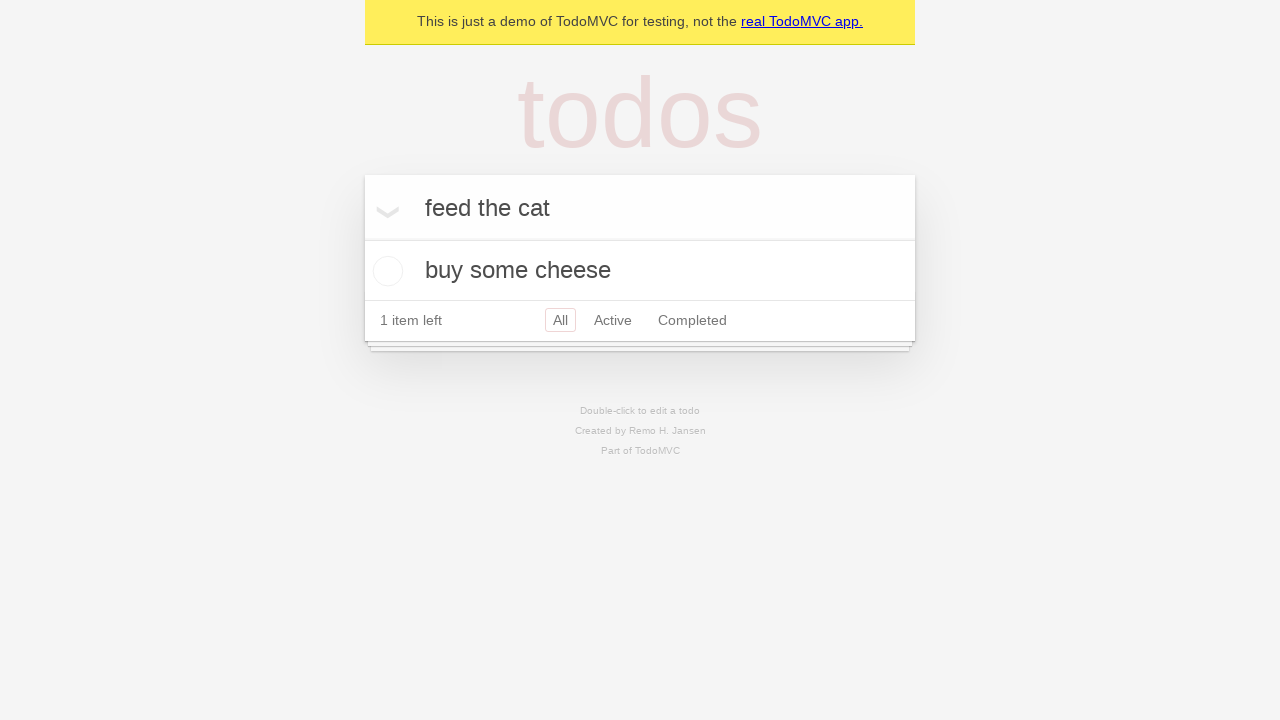

Pressed Enter to add second todo item on internal:attr=[placeholder="What needs to be done?"i]
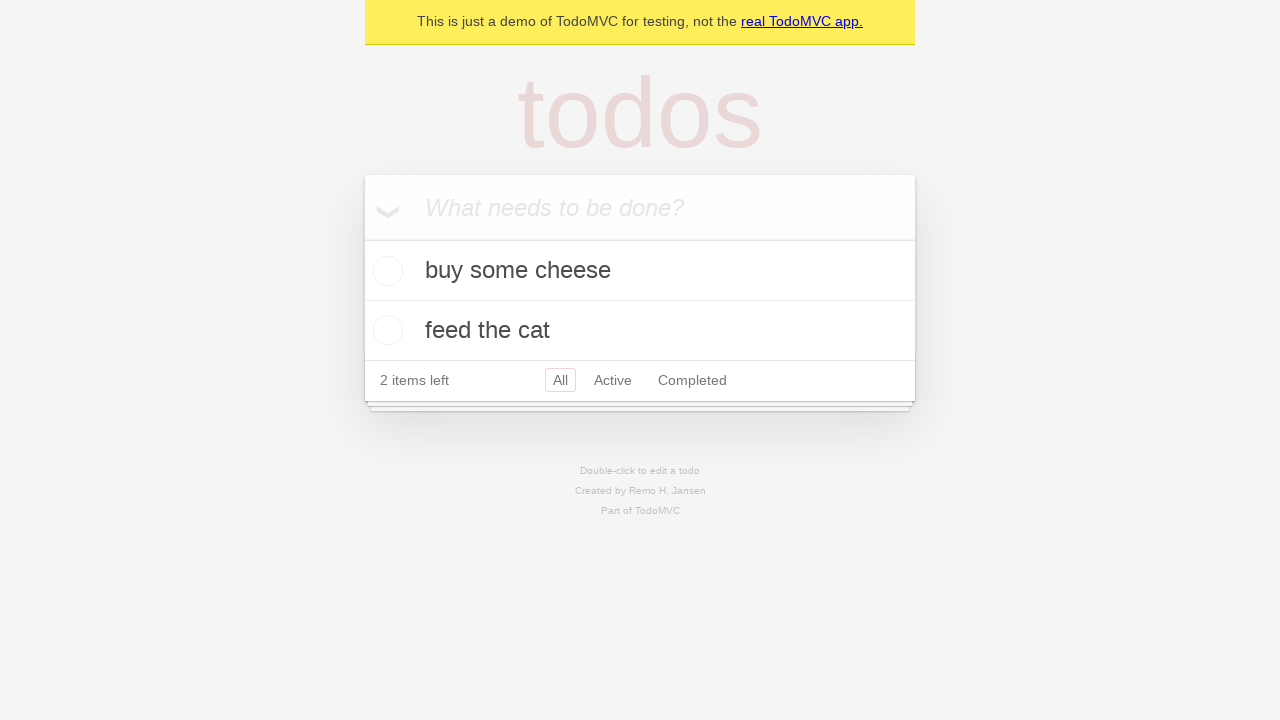

Filled todo input with 'book a doctors appointment' on internal:attr=[placeholder="What needs to be done?"i]
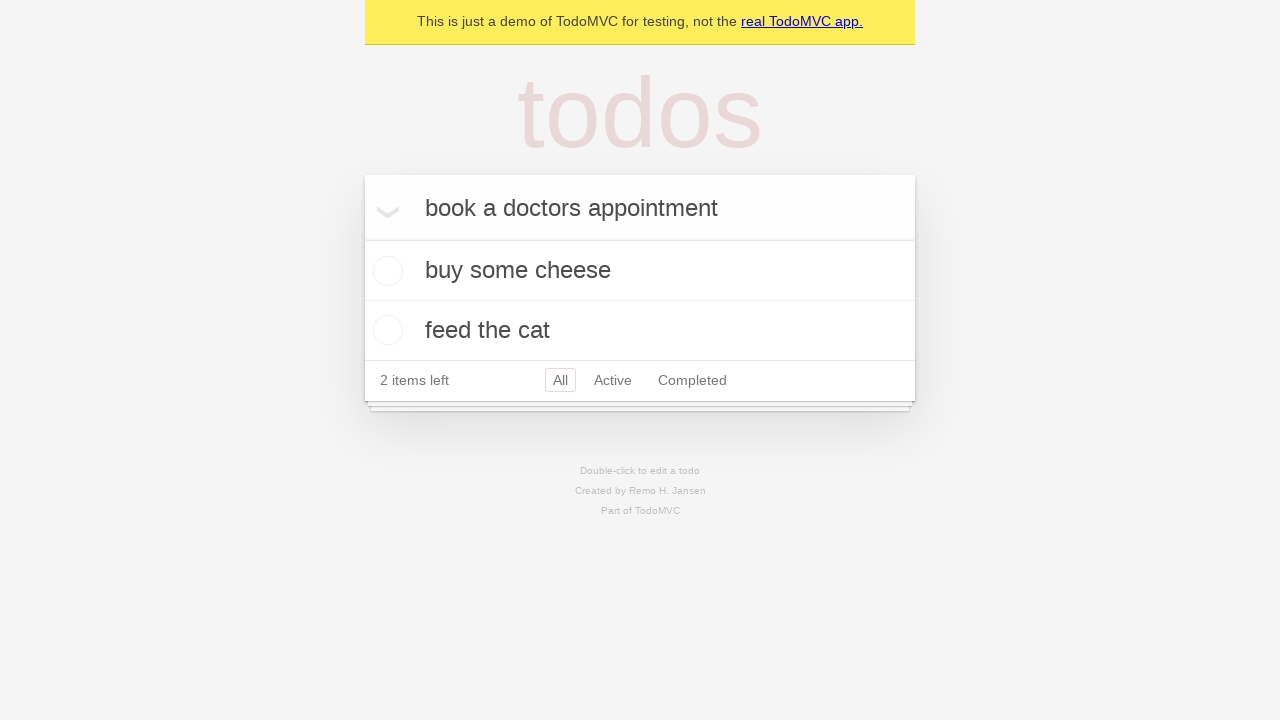

Pressed Enter to add third todo item on internal:attr=[placeholder="What needs to be done?"i]
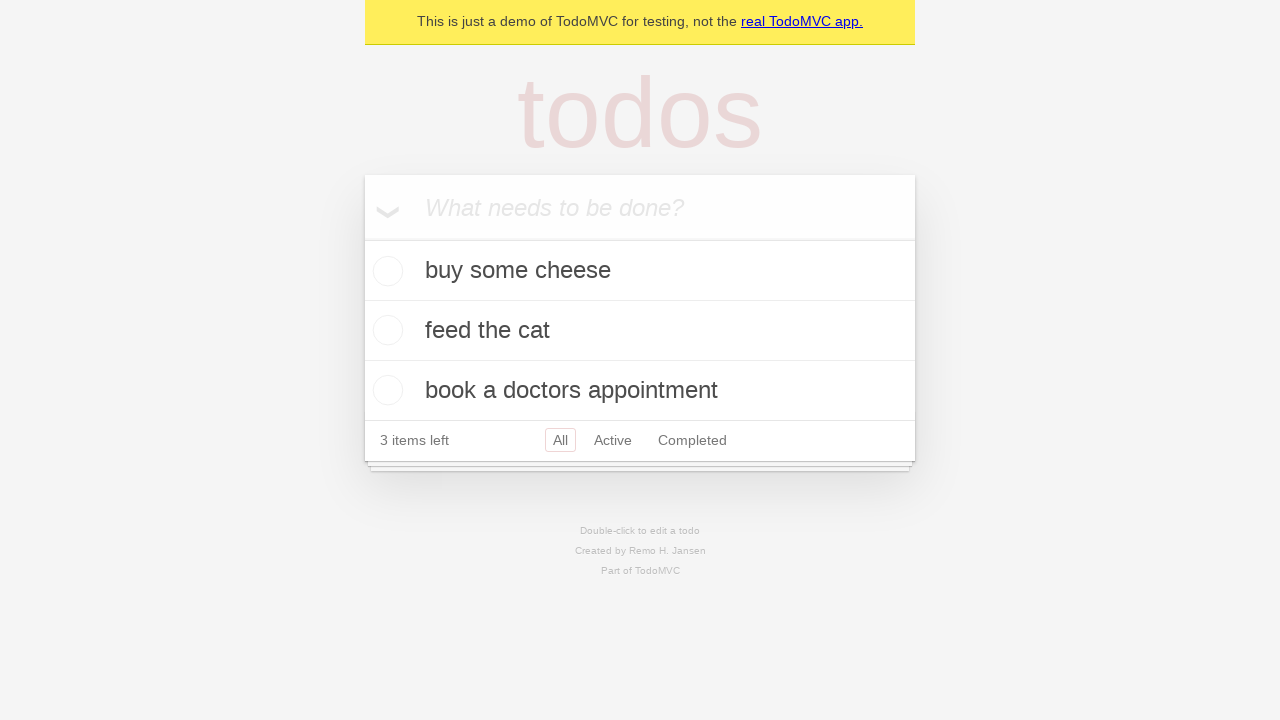

Checked first todo item to mark it complete at (385, 271) on .todo-list li .toggle >> nth=0
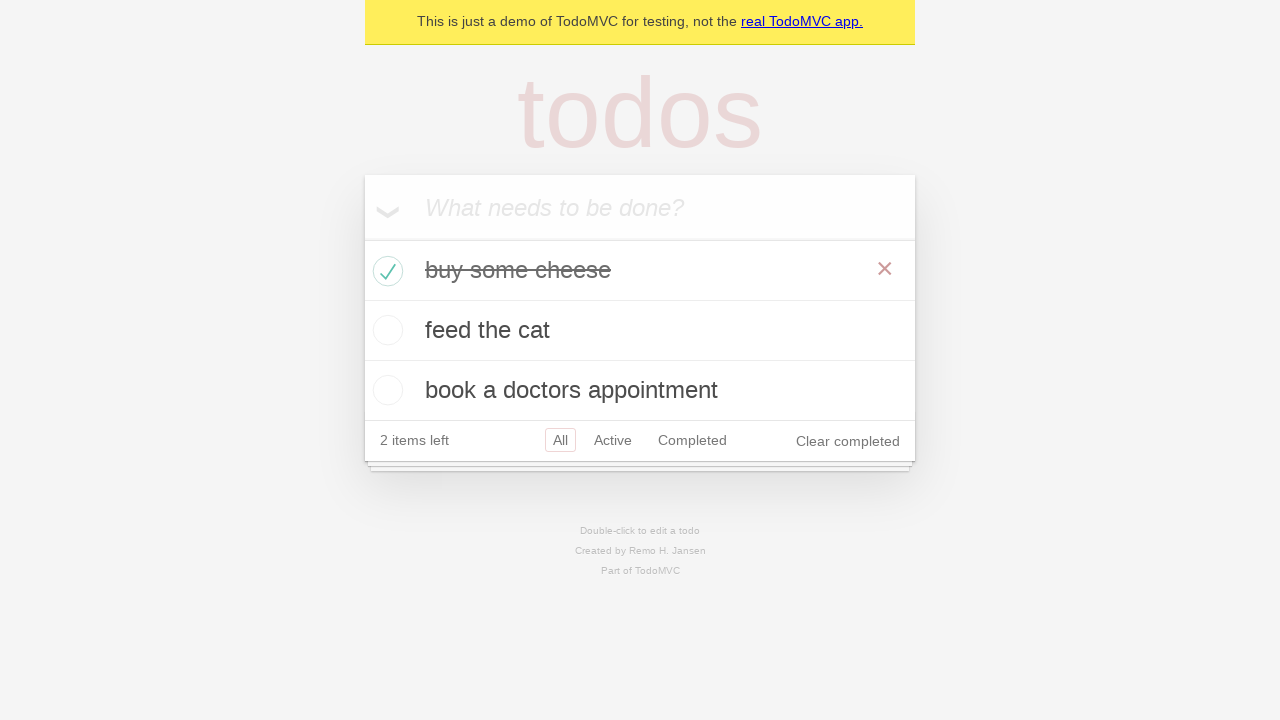

Clear completed button is now visible
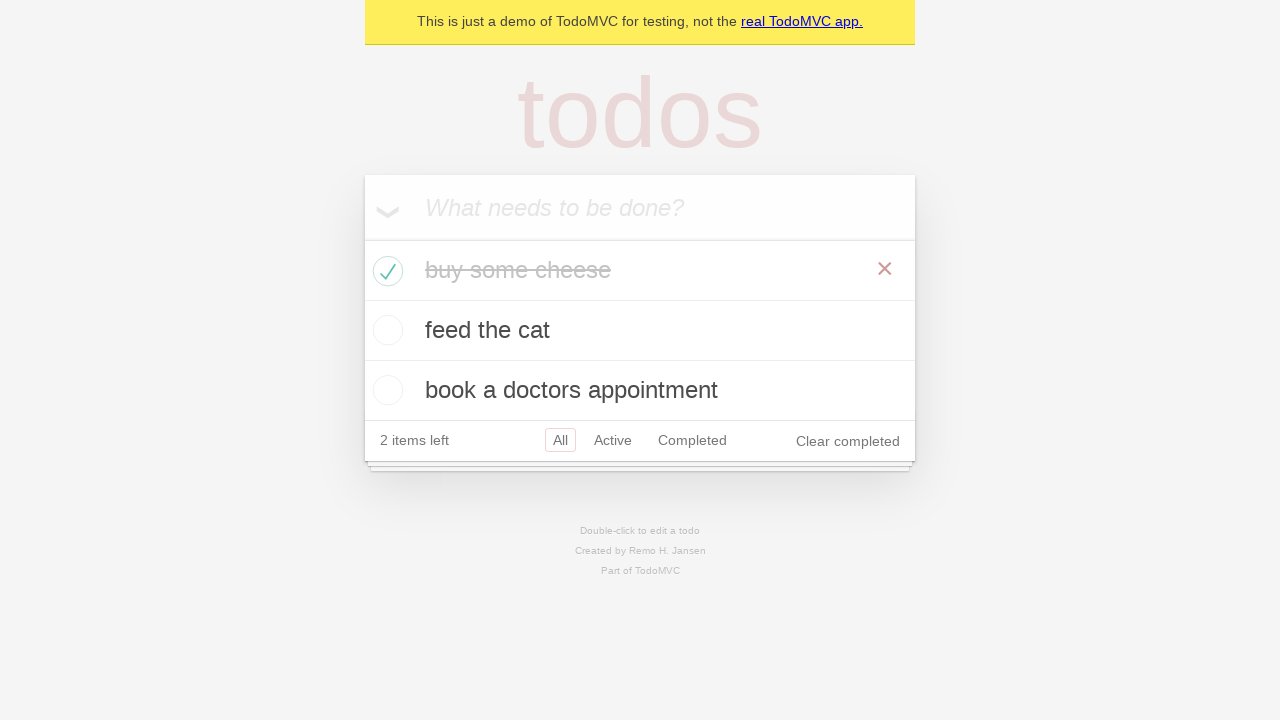

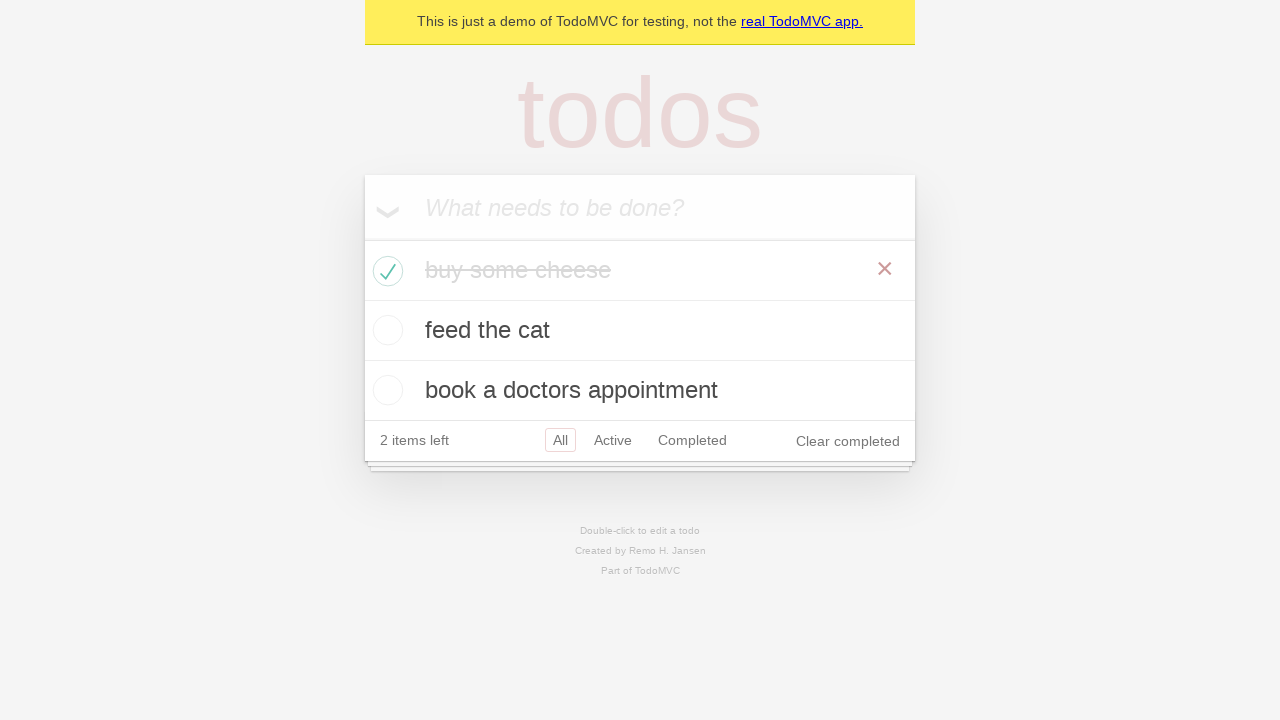